Navigates through the DemoQA website by clicking Elements section, then Links subsection, opens a Home link in a new window, switches between windows, and validates HTTP response codes for all links on the page

Starting URL: https://demoqa.com

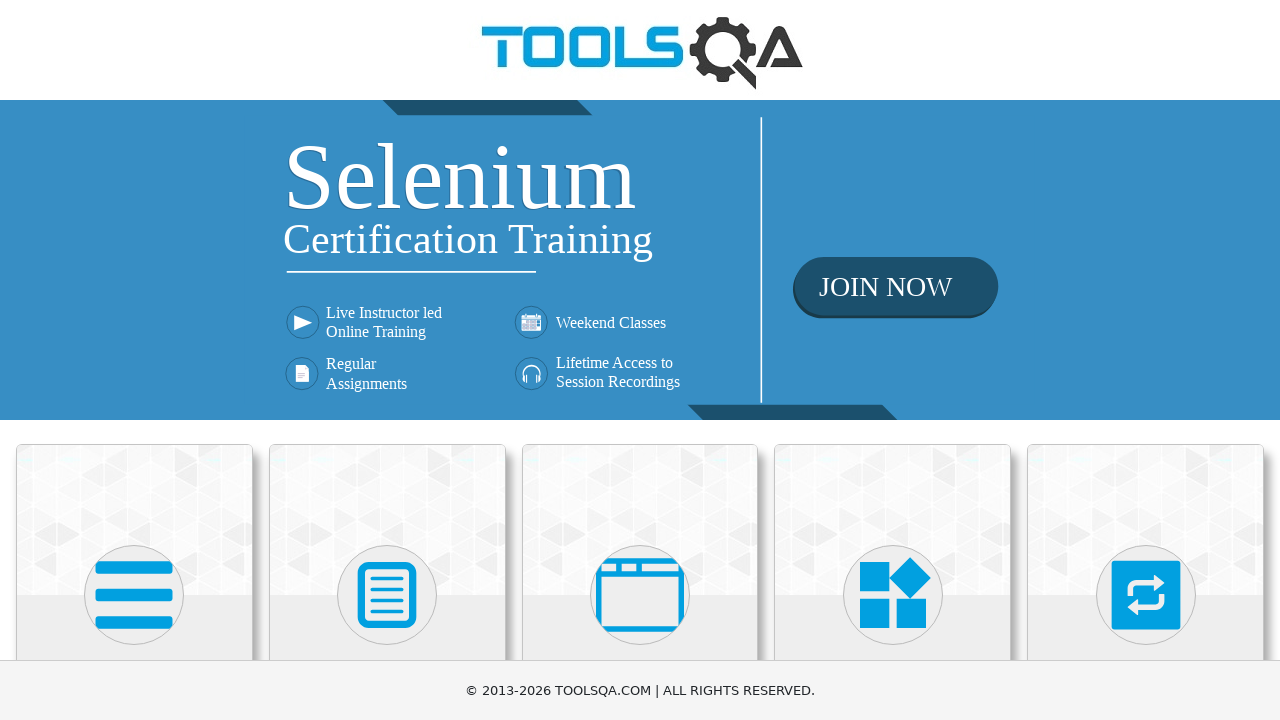

Clicked on Elements section at (134, 360) on xpath=//h5[text()='Elements']
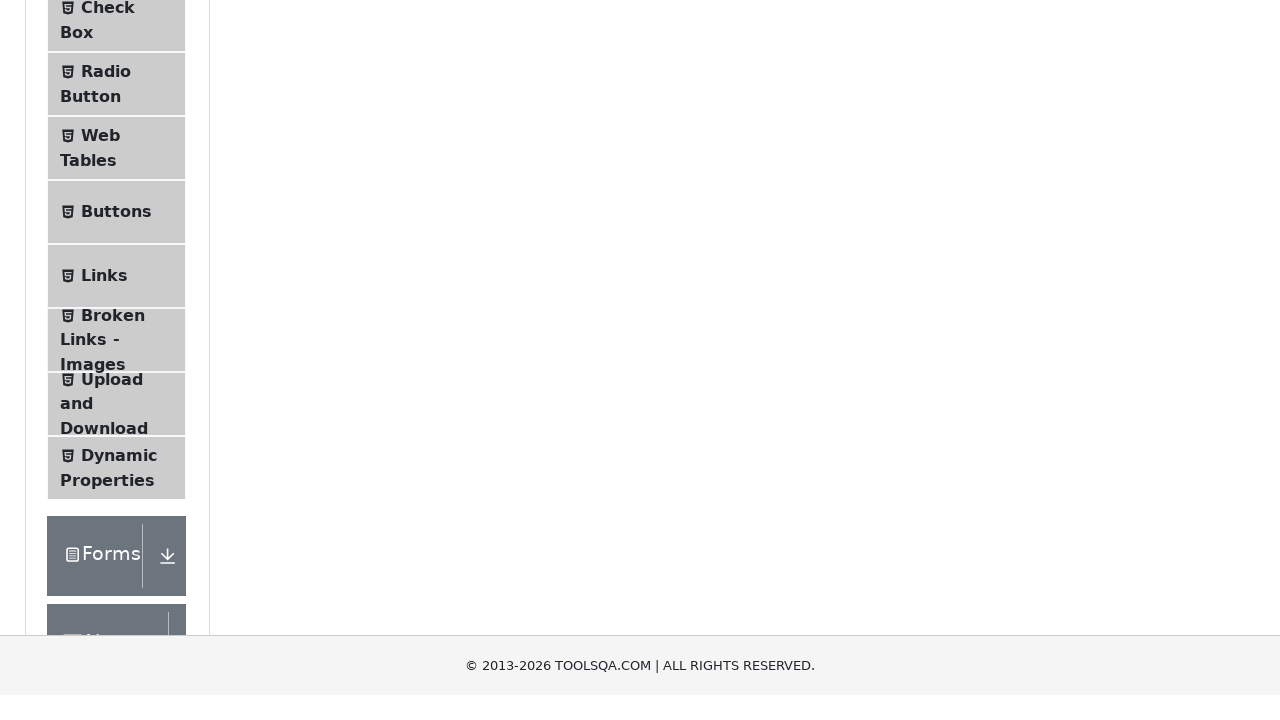

Clicked on Links subsection in sidebar at (104, 581) on xpath=//span[text()='Links']
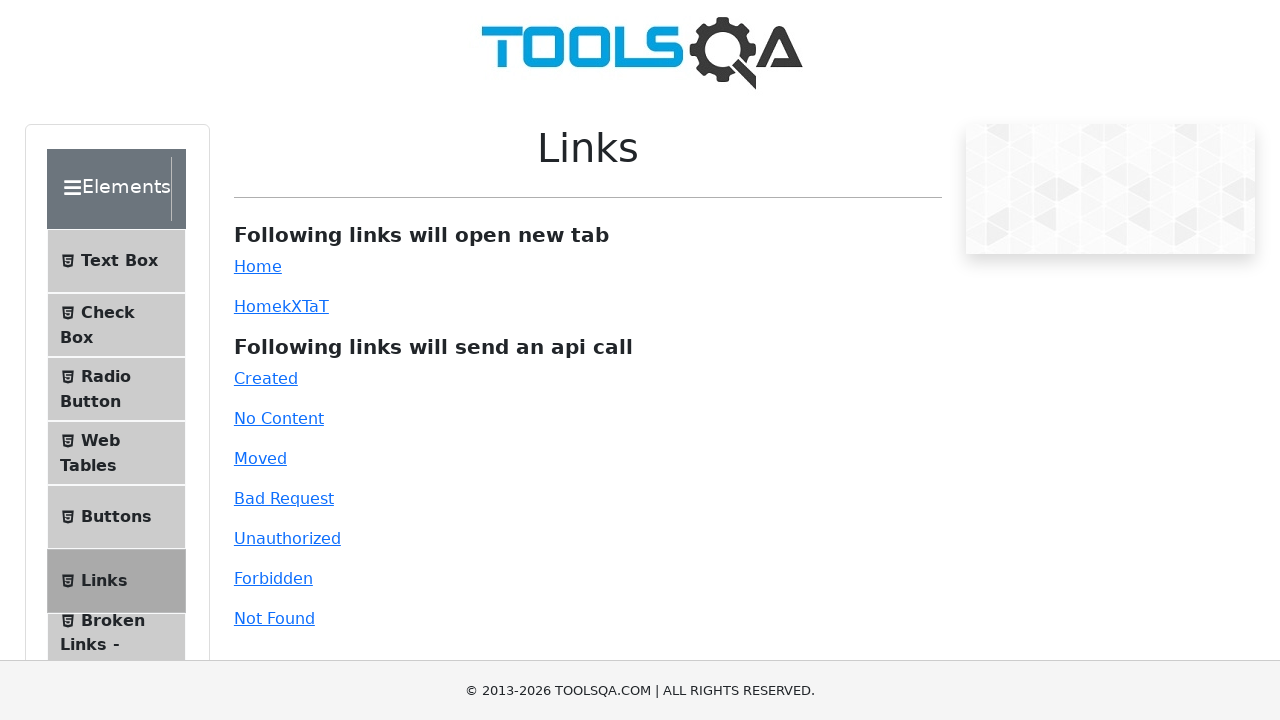

Clicked on Home link to open in new window at (258, 266) on a:has-text('Home')
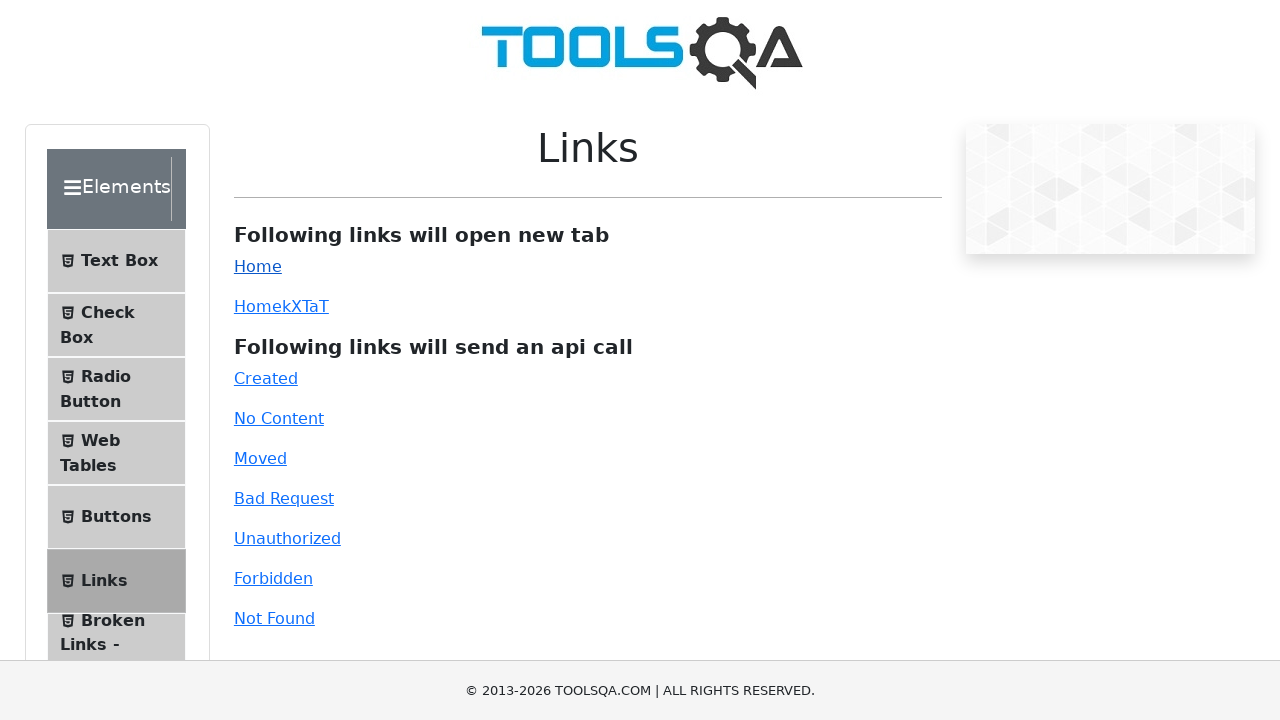

New window opened with Home page
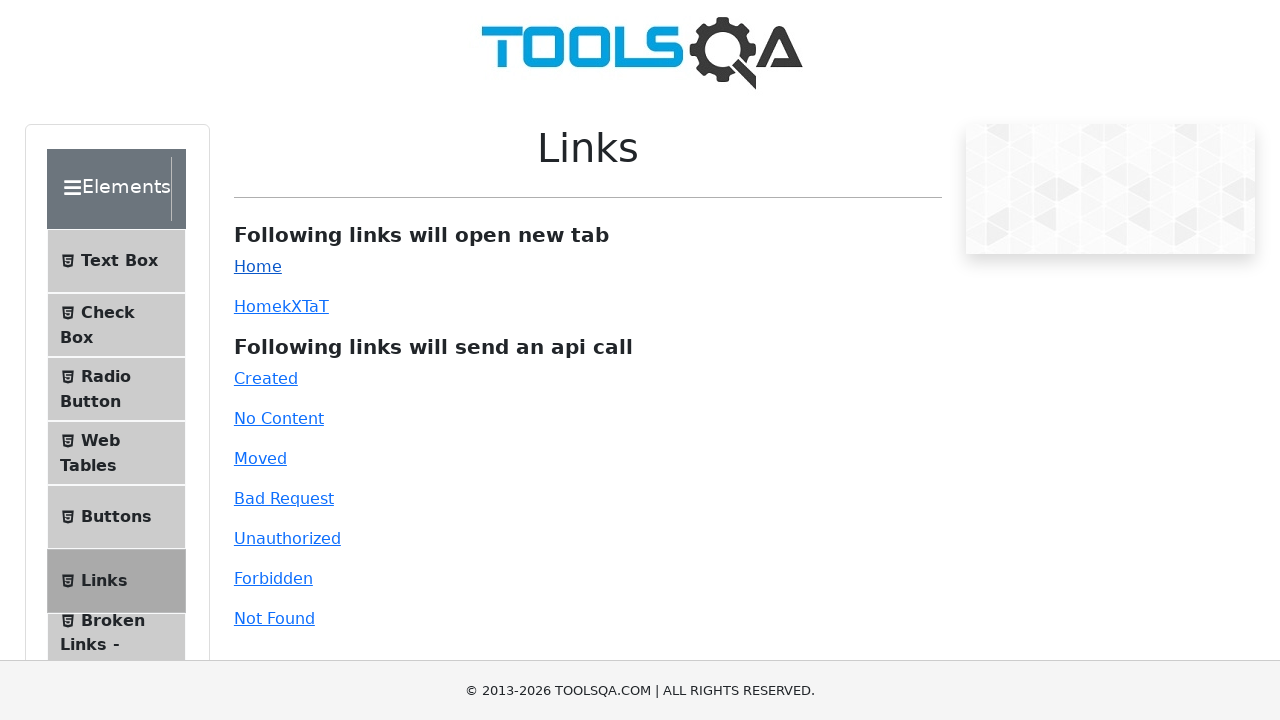

Elements button loaded on new window page
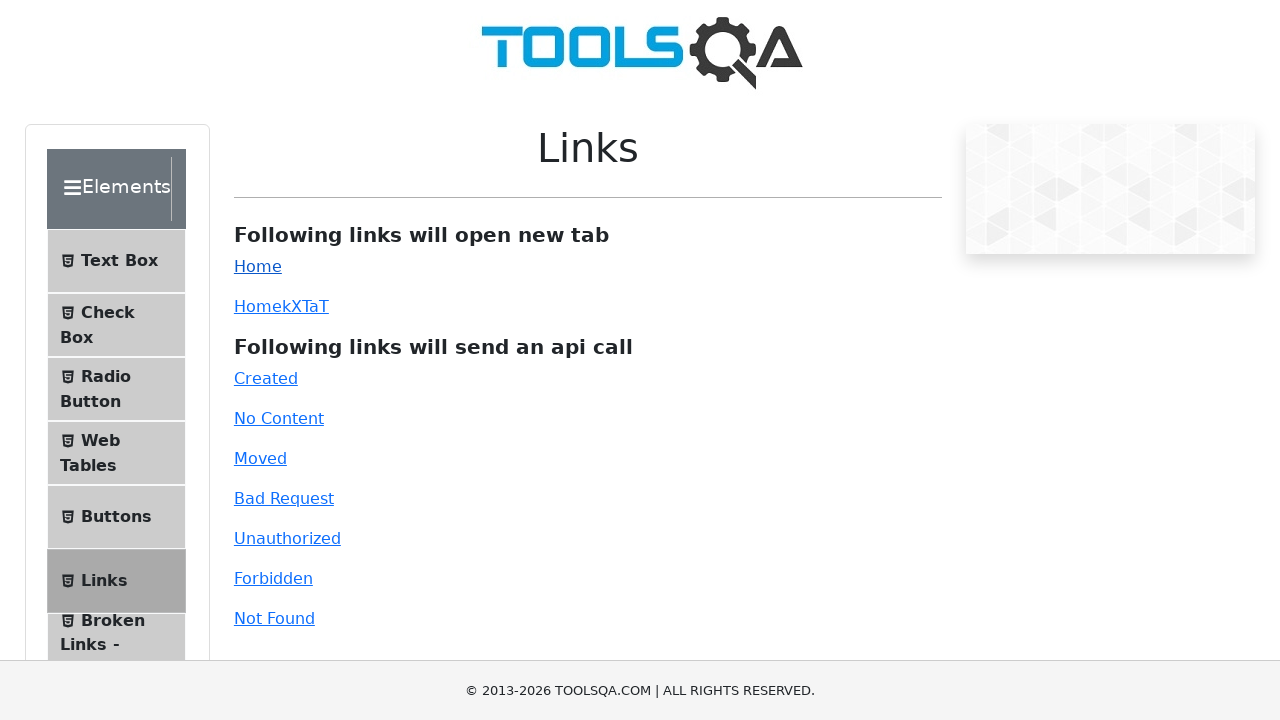

Closed new window and switched back to original page
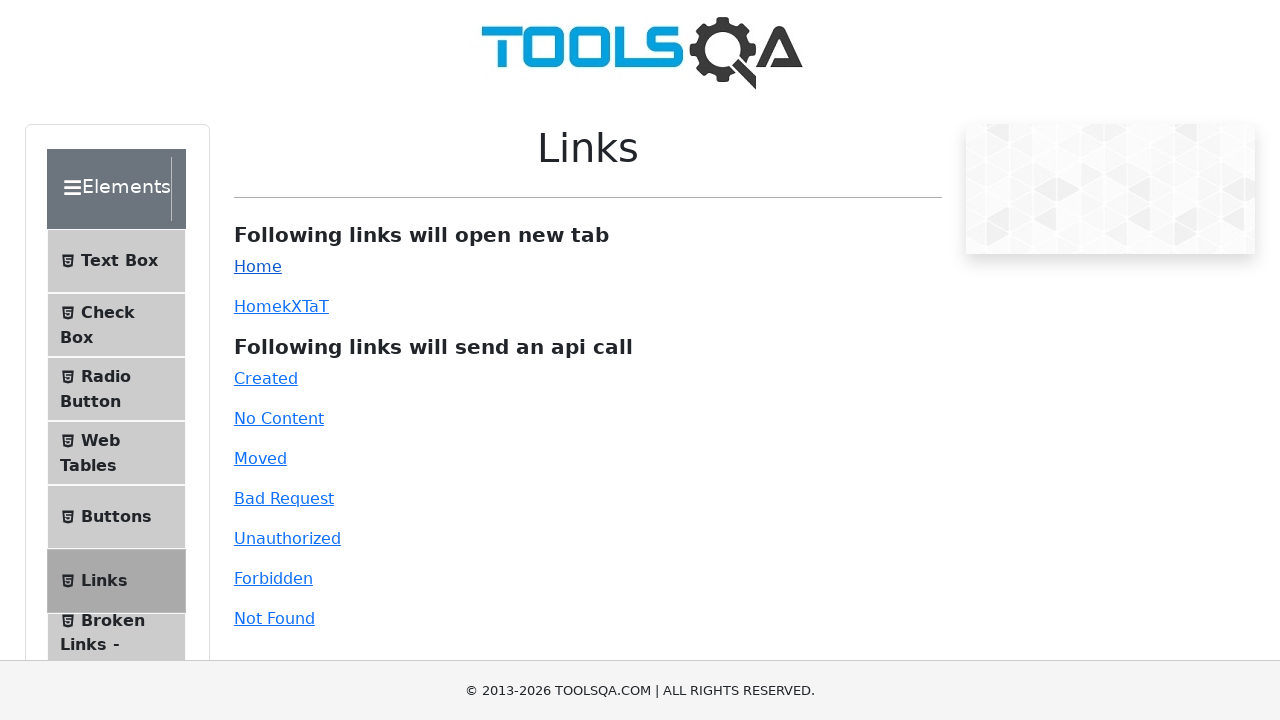

Retrieved all links from the page
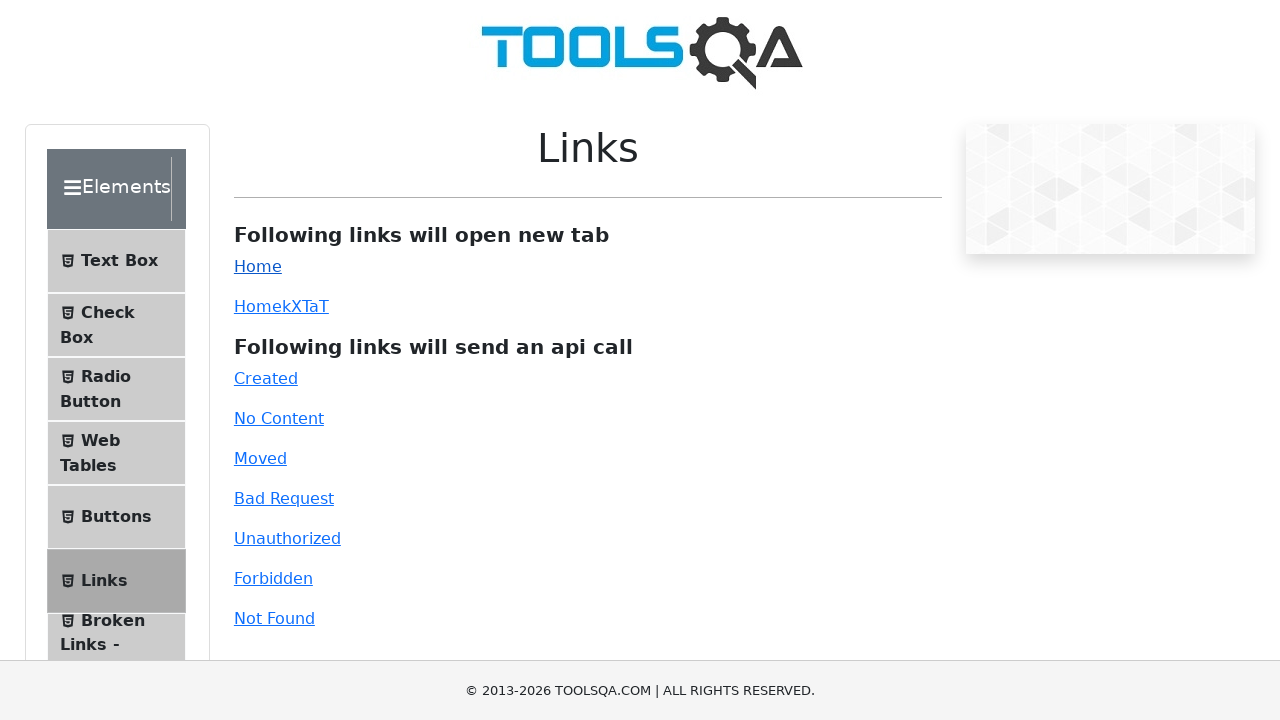

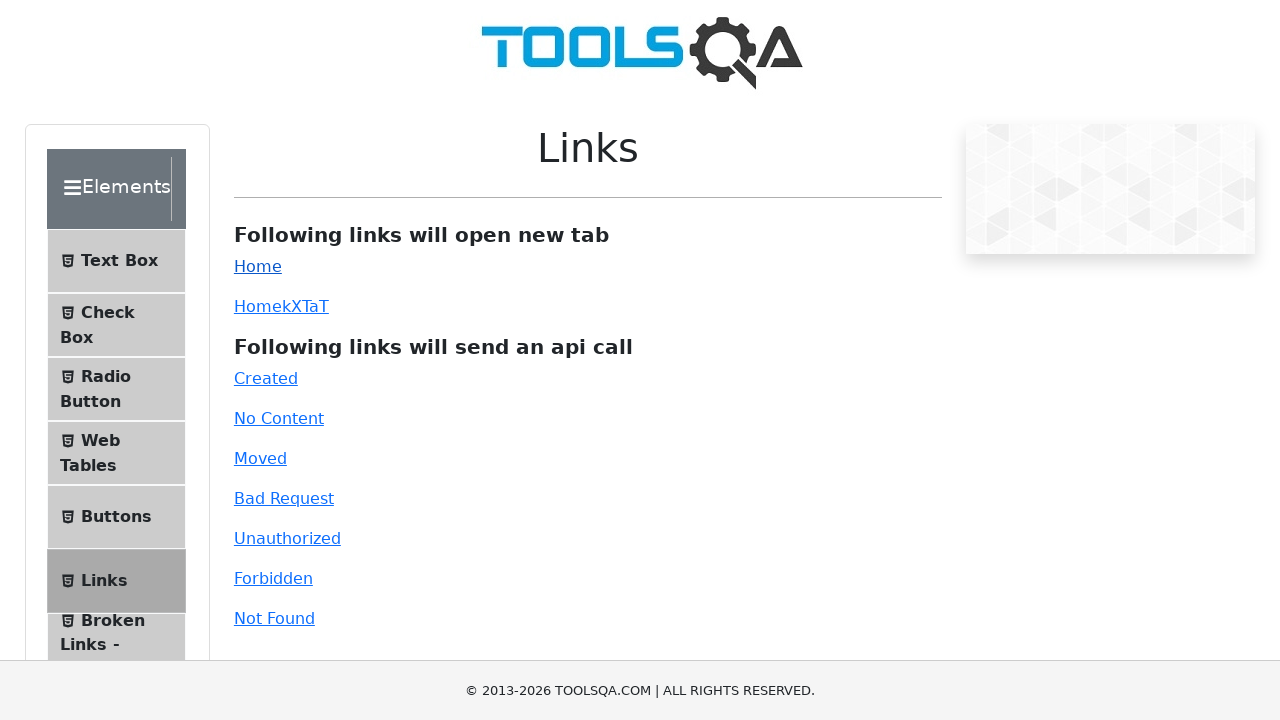